Tests Ctrl+click selection by selecting multiple non-consecutive items (1, 3, and 12) while holding Ctrl key

Starting URL: http://jqueryui.com/resources/demos/selectable/display-grid.html

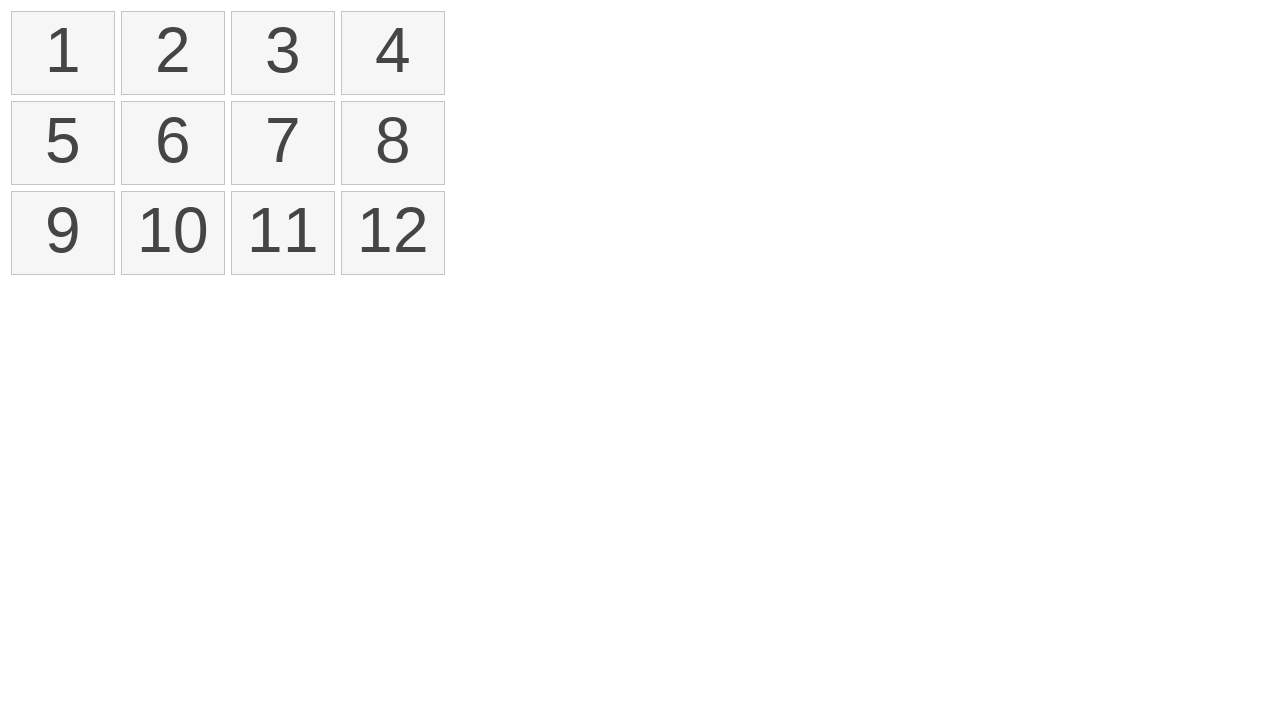

Selectable grid with items loaded
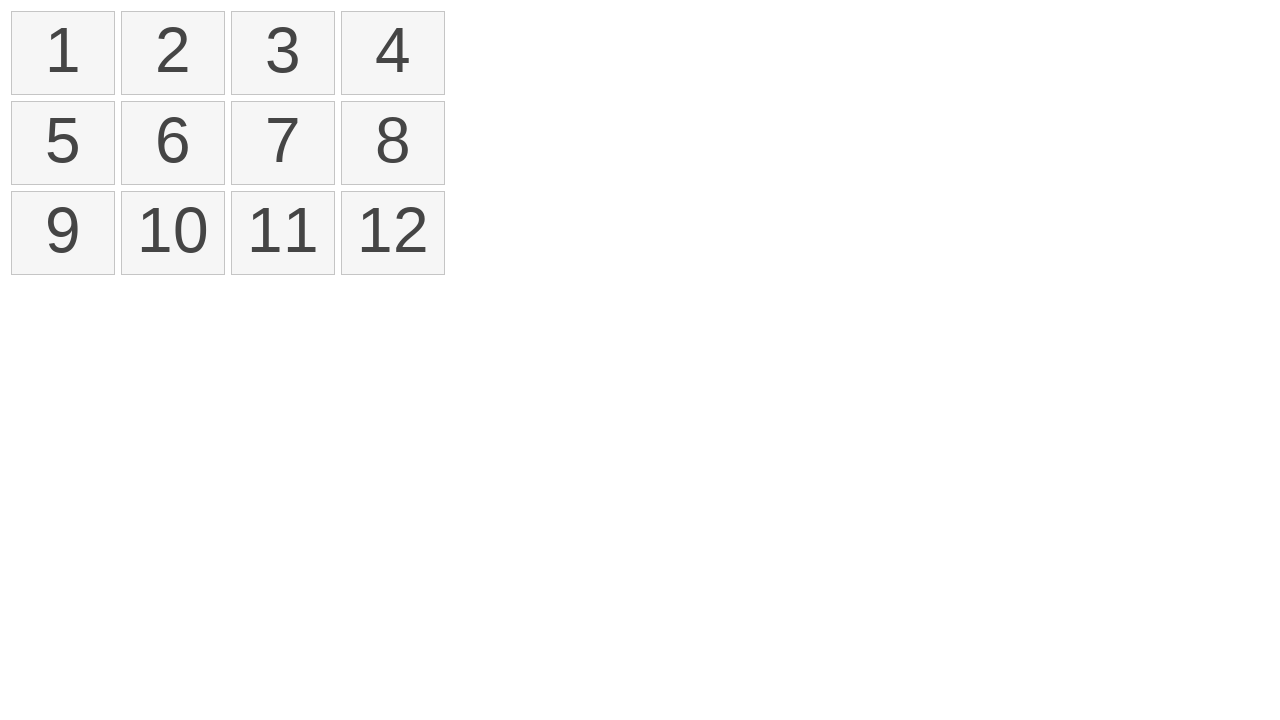

Located all selectable list items
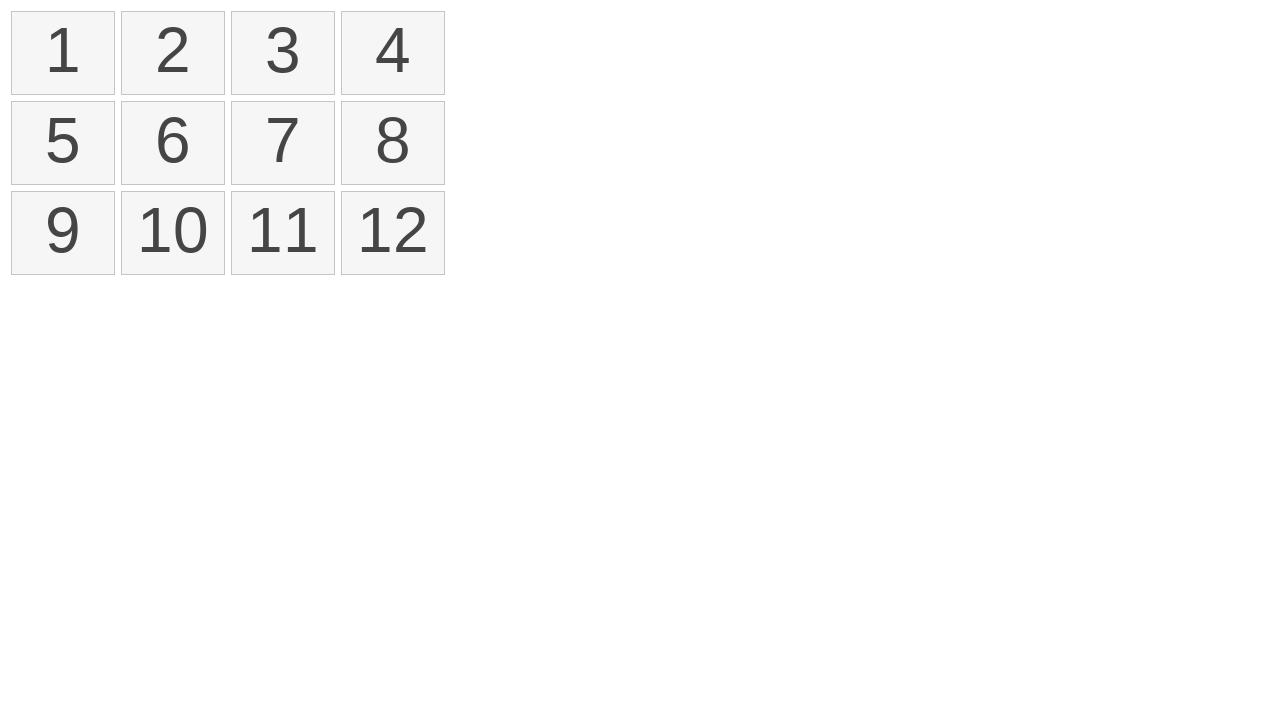

Ctrl+clicked item 1 at (63, 53) on ol#selectable li >> nth=0
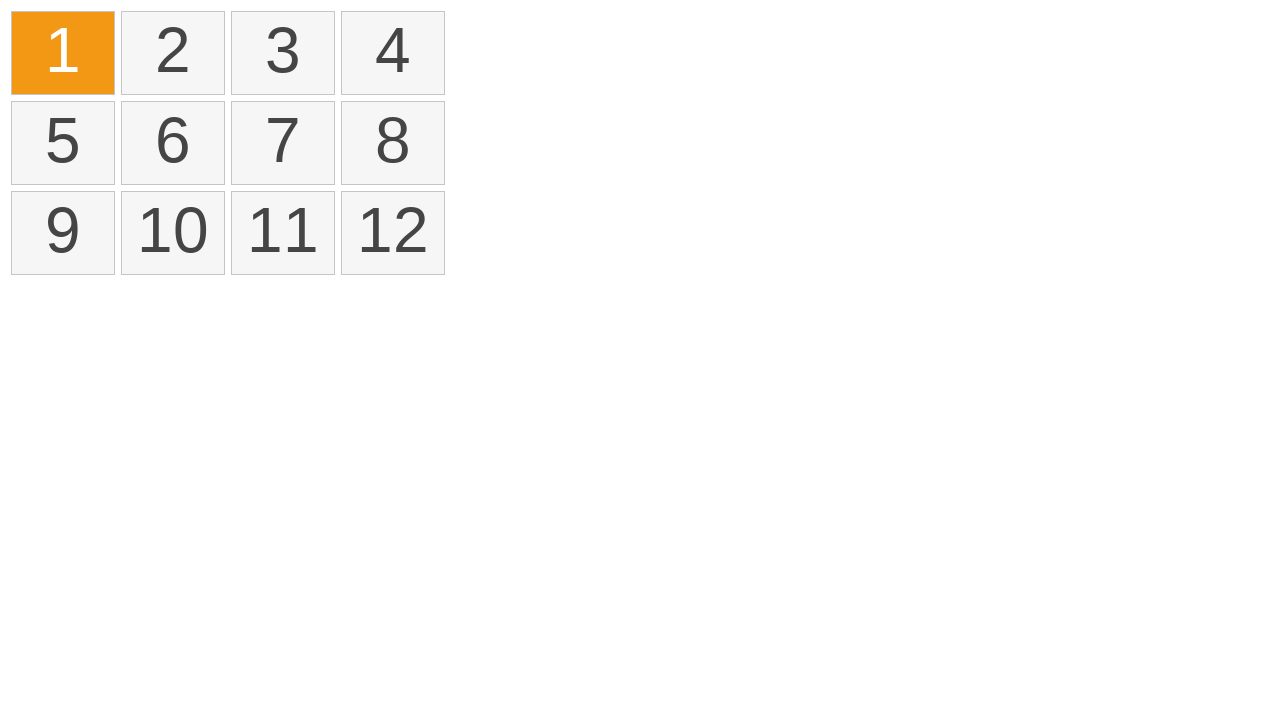

Ctrl+clicked item 3 at (283, 53) on ol#selectable li >> nth=2
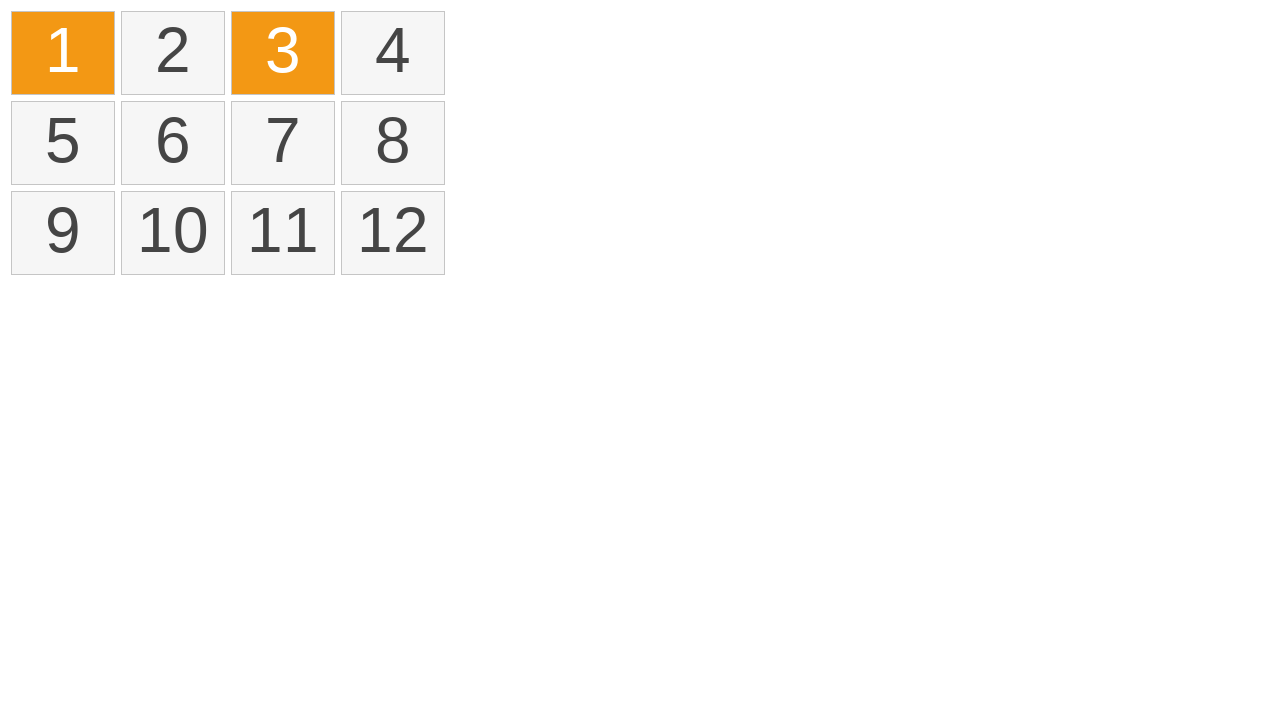

Ctrl+clicked item 12 at (393, 233) on ol#selectable li >> nth=11
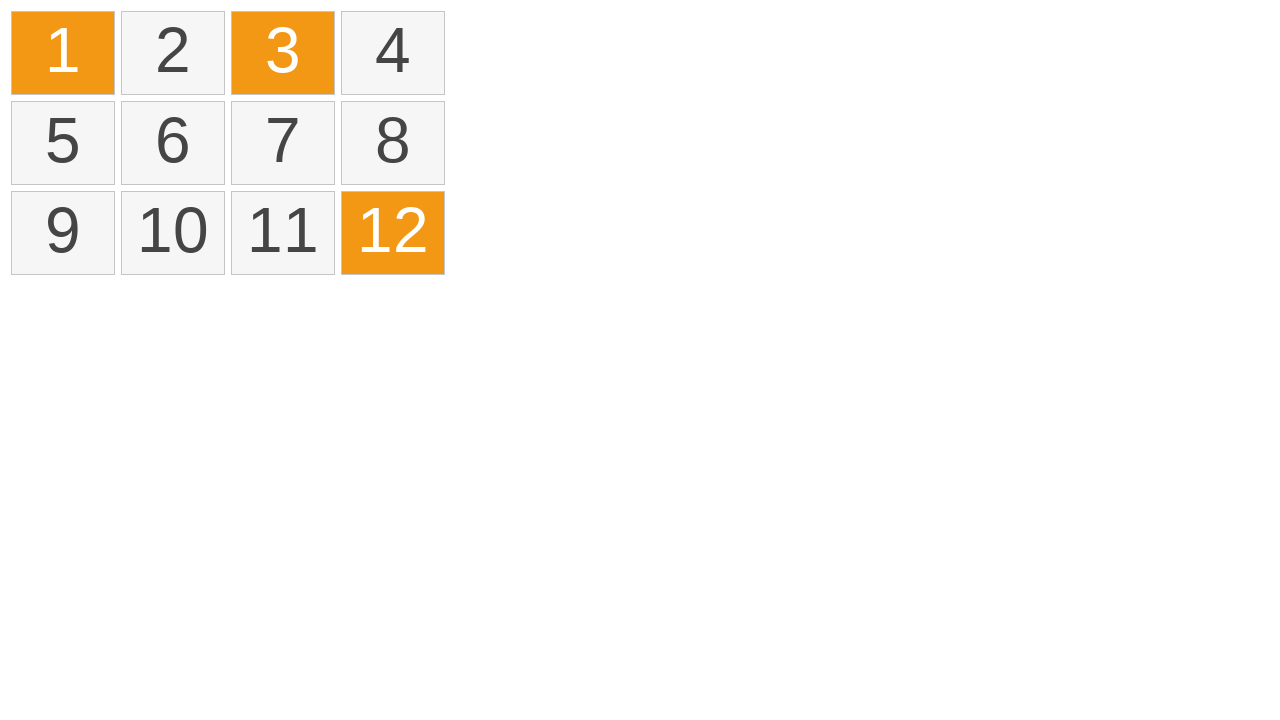

Verified that selected items have ui-selected class
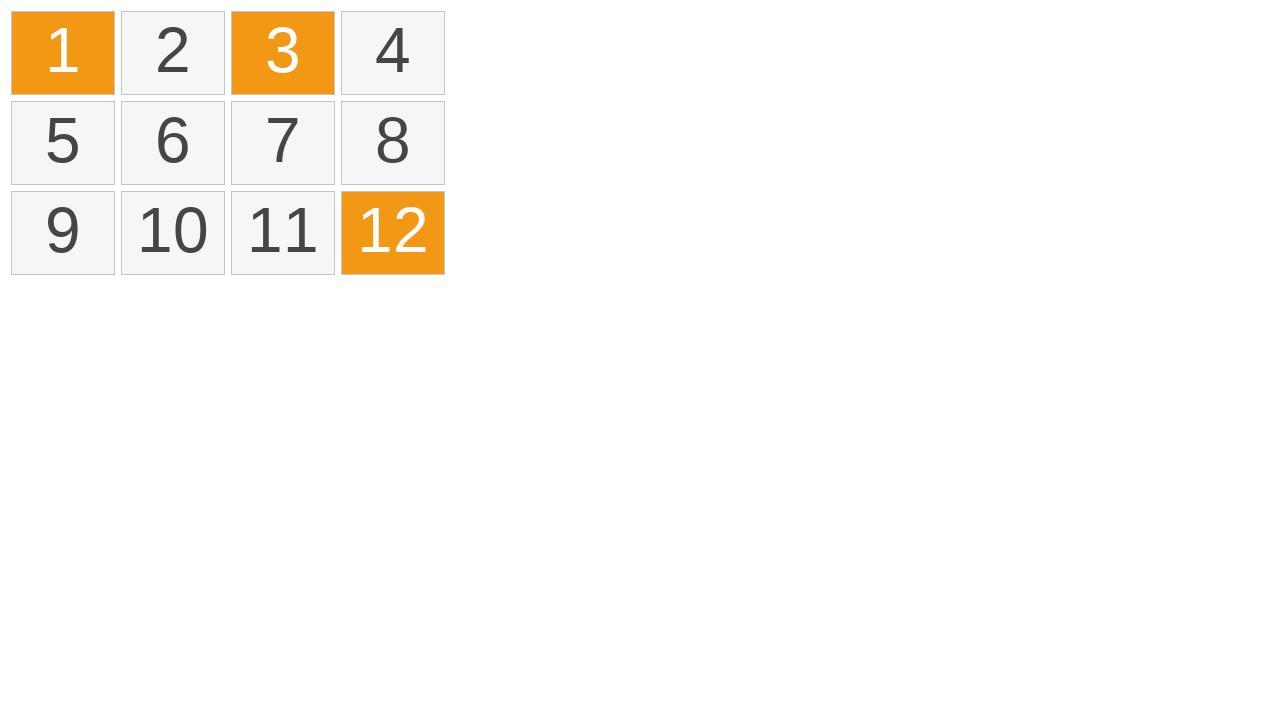

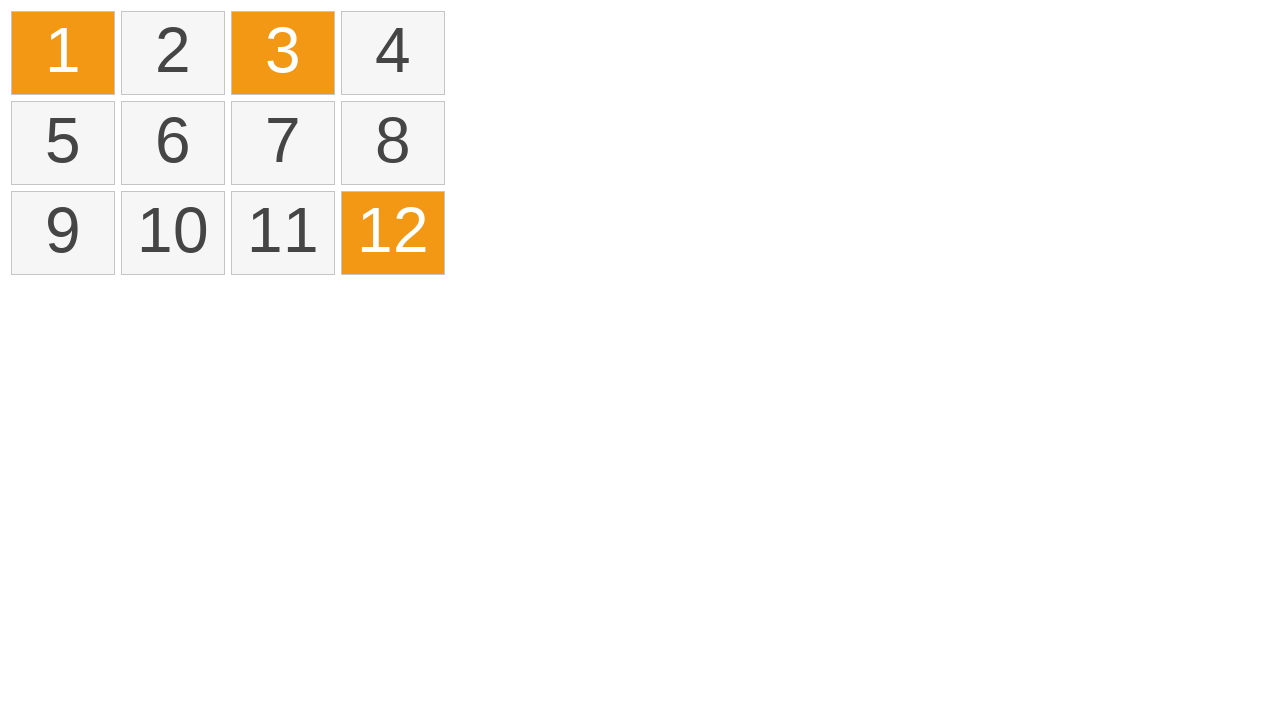